Tests dropdown functionality by navigating to the dropdown page and selecting Option 2 from the dropdown menu

Starting URL: http://the-internet.herokuapp.com/

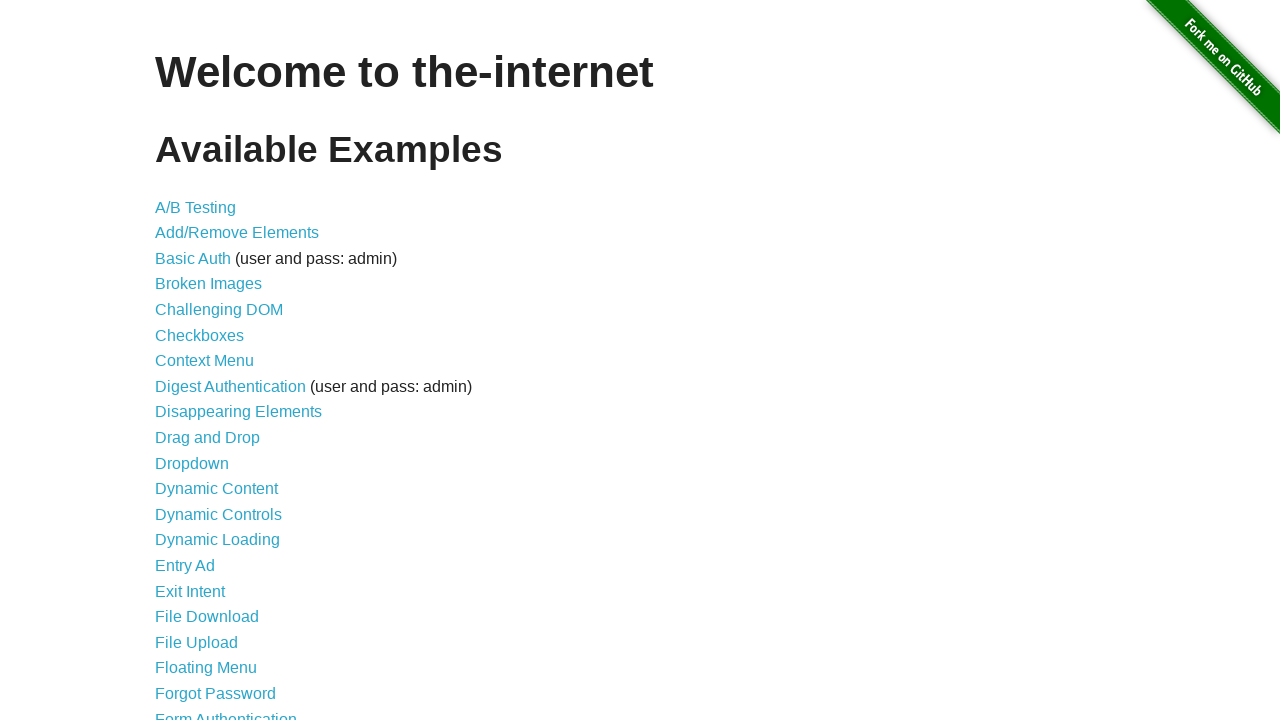

Navigated to the-internet.herokuapp.com homepage
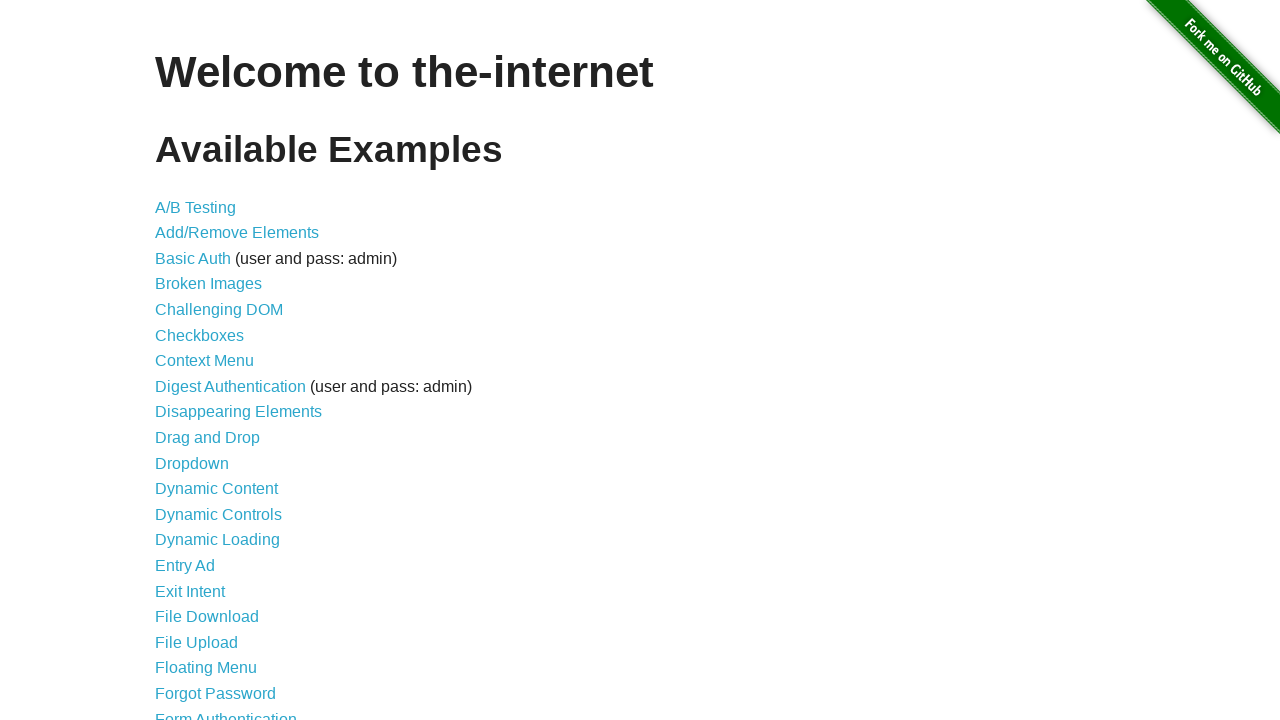

Clicked on Dropdown link at (192, 463) on text=Dropdown
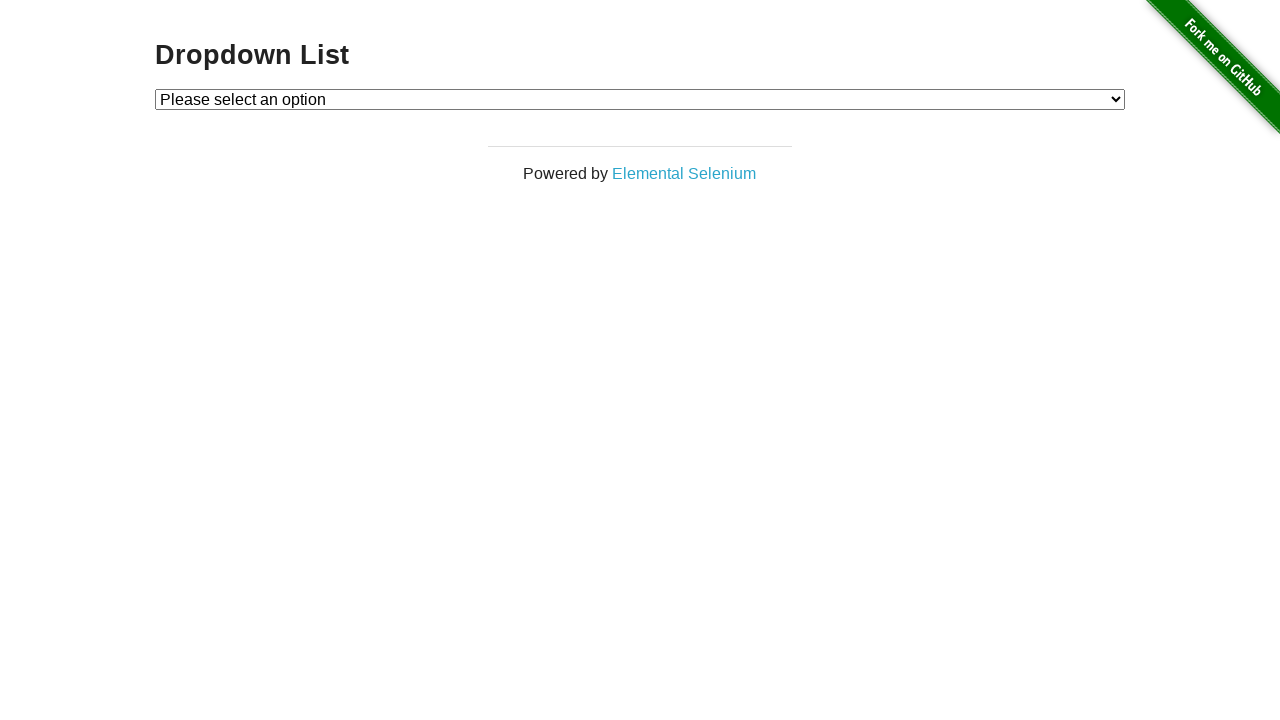

Dropdown page loaded and #dropdown selector is visible
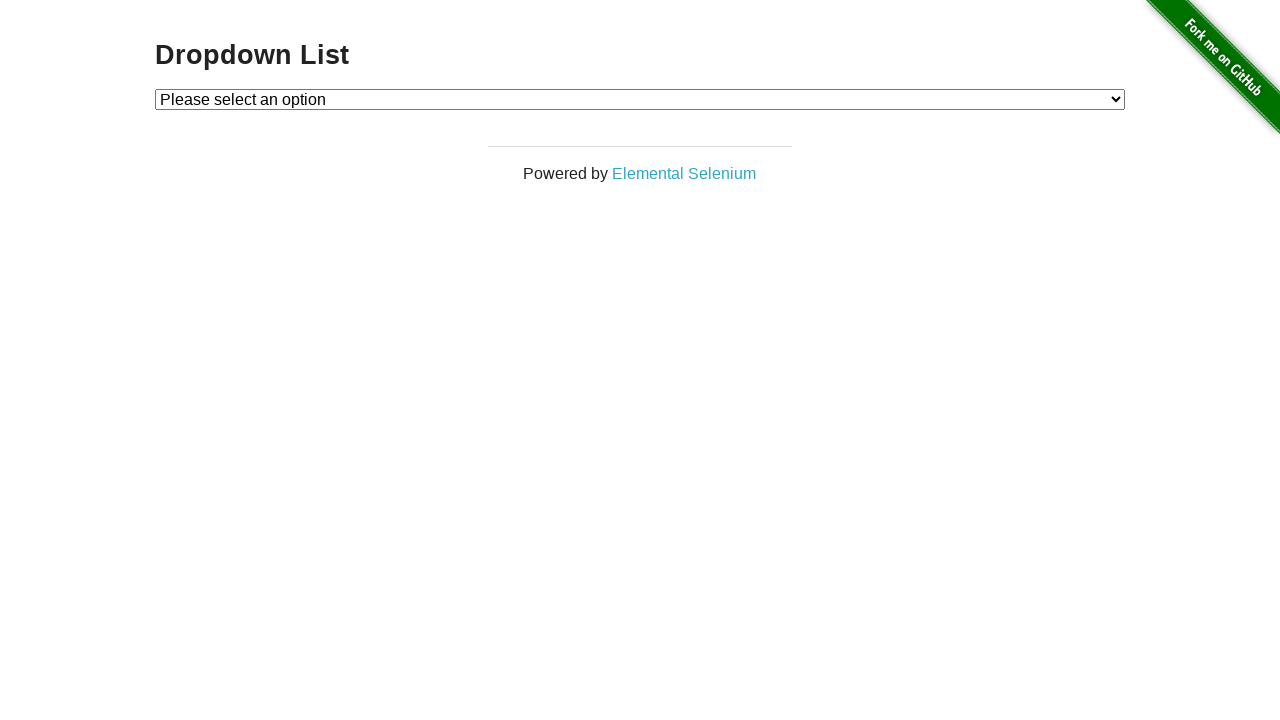

Selected Option 2 from the dropdown menu on #dropdown
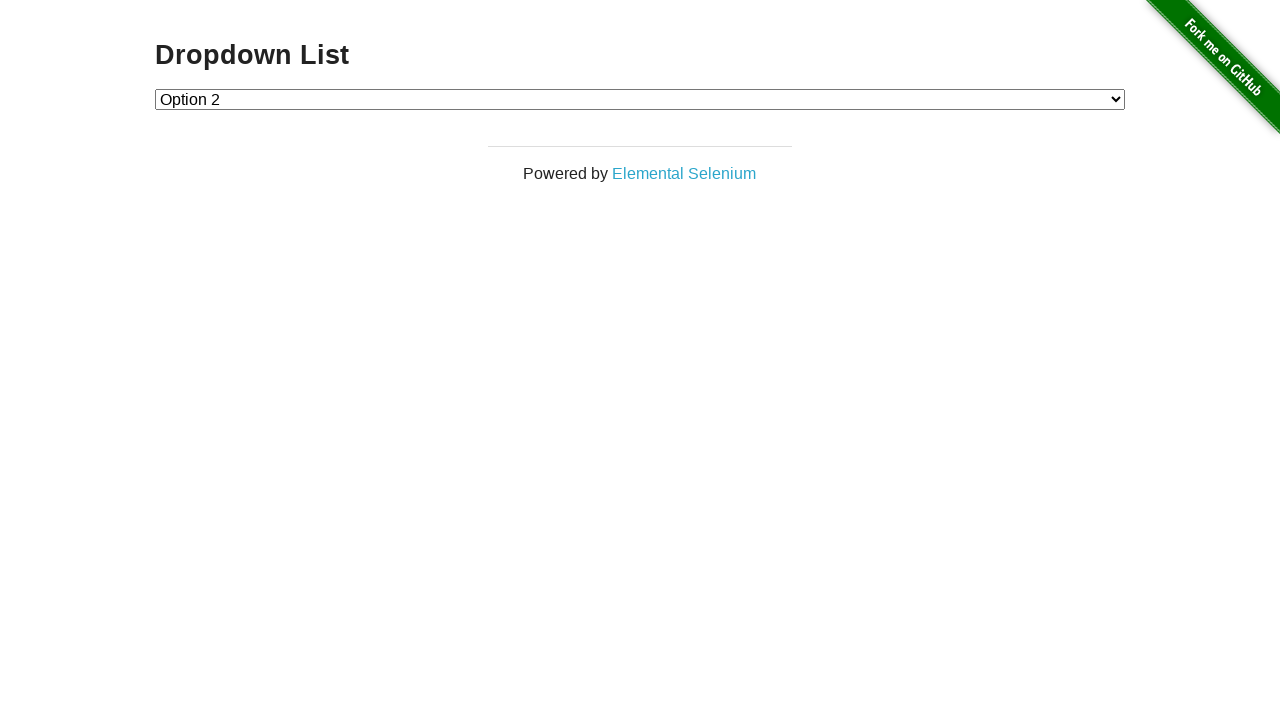

Retrieved the currently selected option
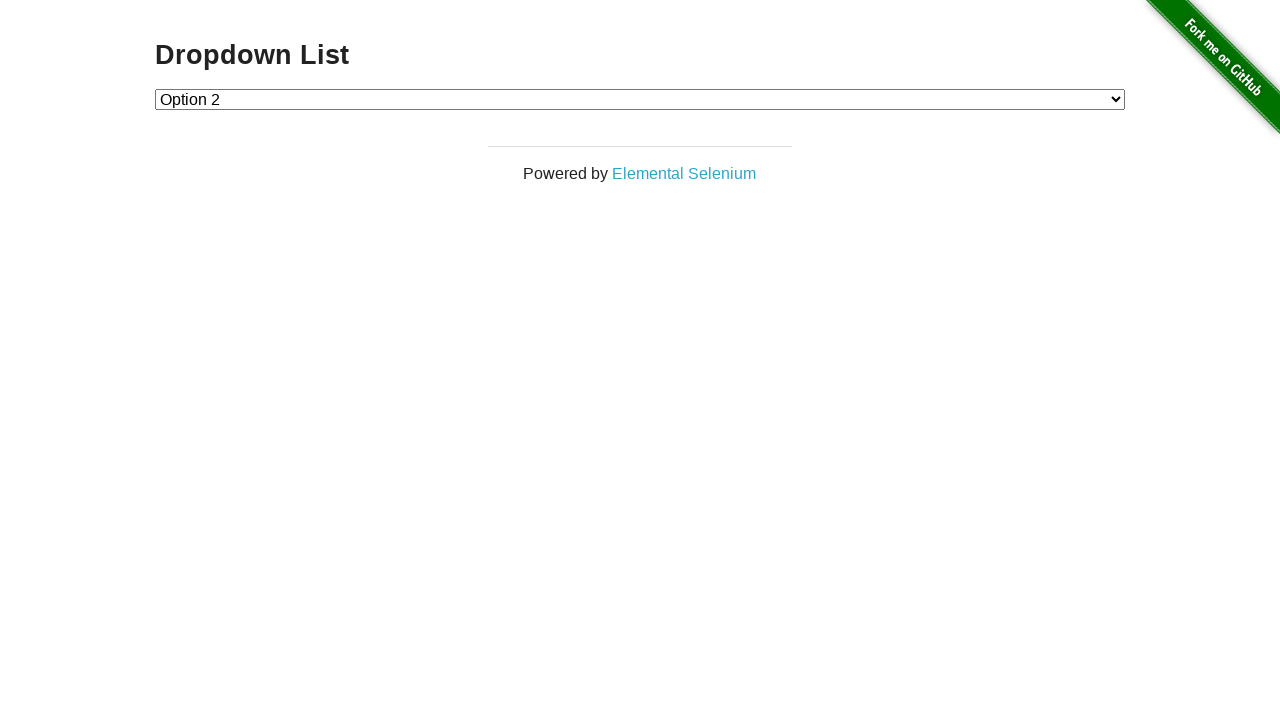

Verified that Option 2 is selected
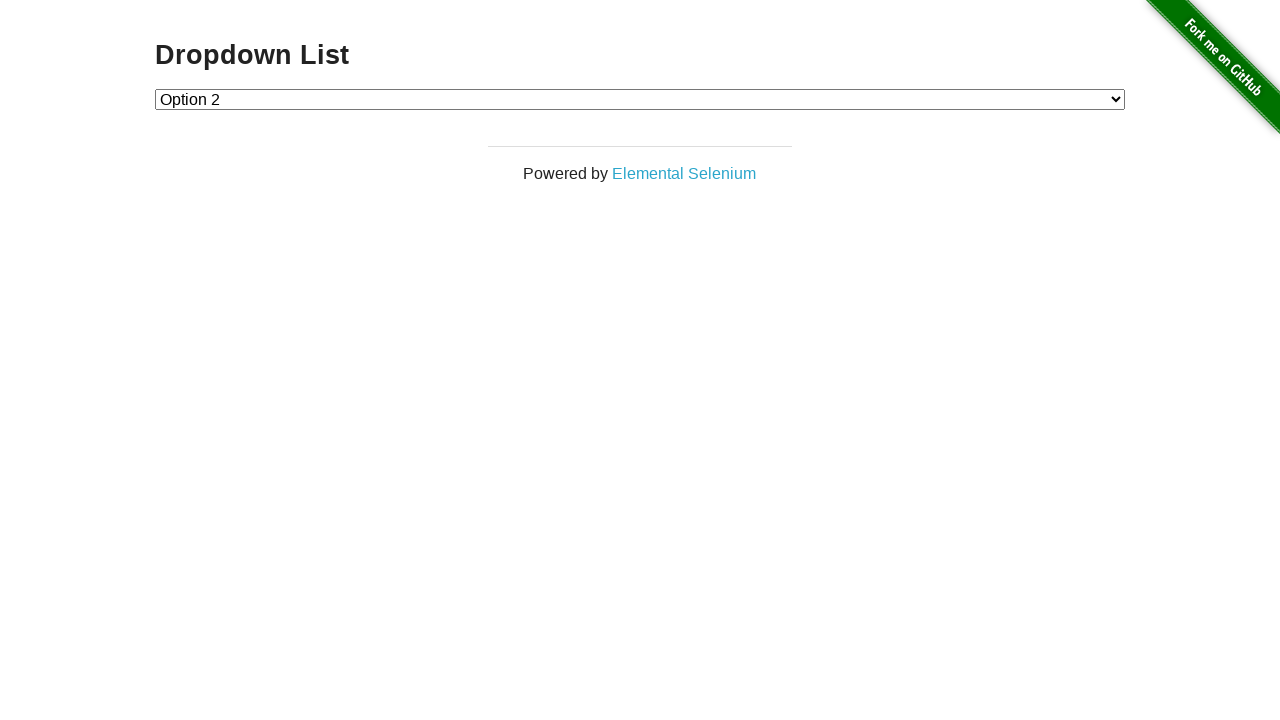

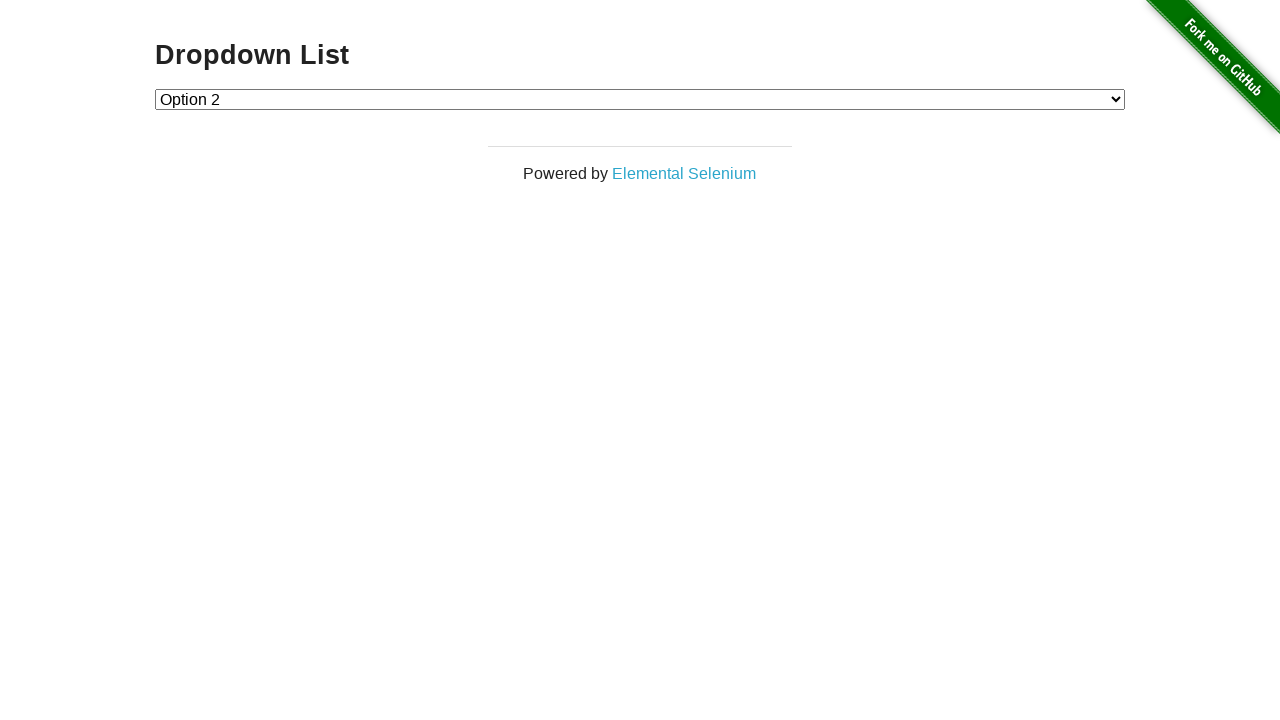